Tests product search and verifies brand logo text while adding Carrot product to cart

Starting URL: https://rahulshettyacademy.com/seleniumPractise/#/

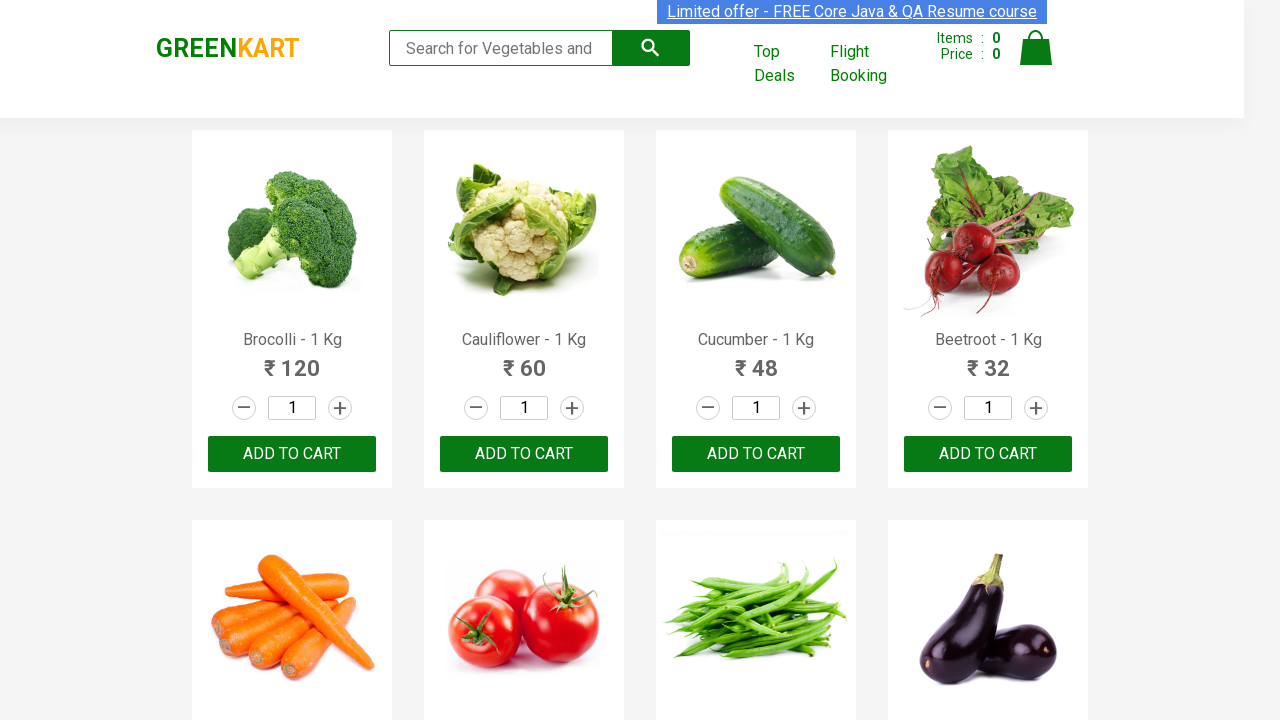

Filled search field with 'ca' to filter products on form input[type='search']
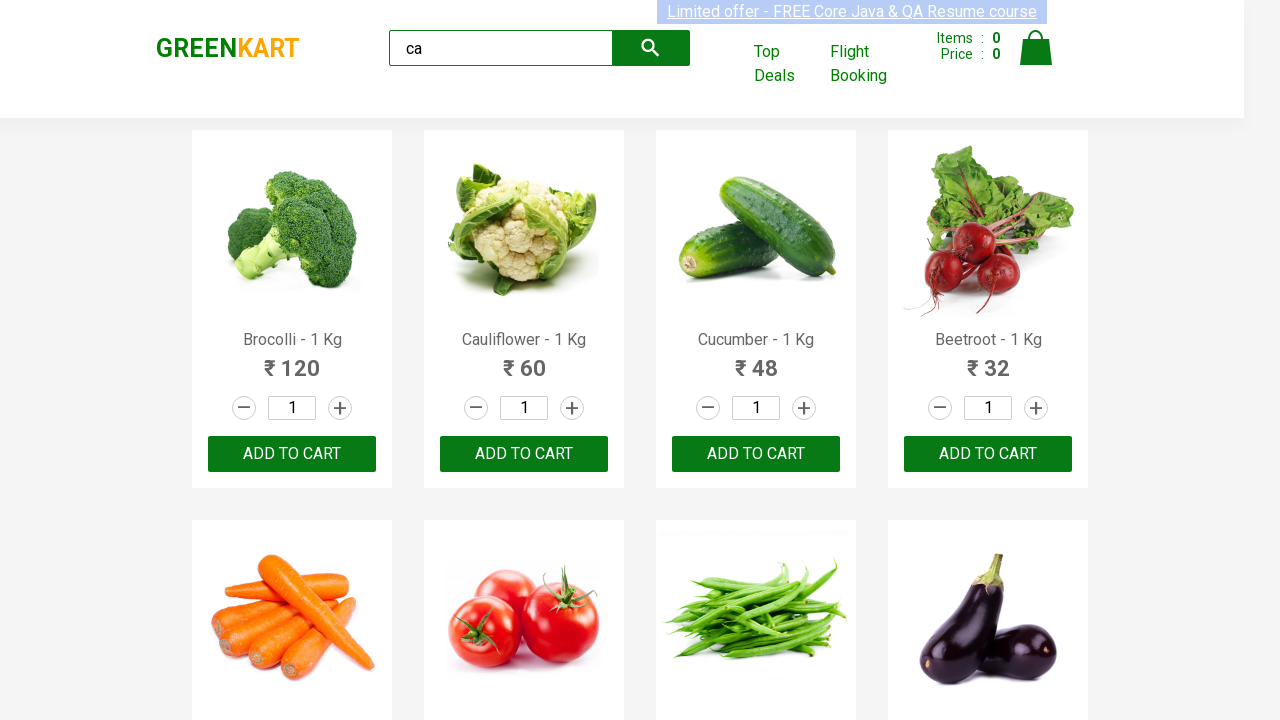

Waited for filtered products to appear
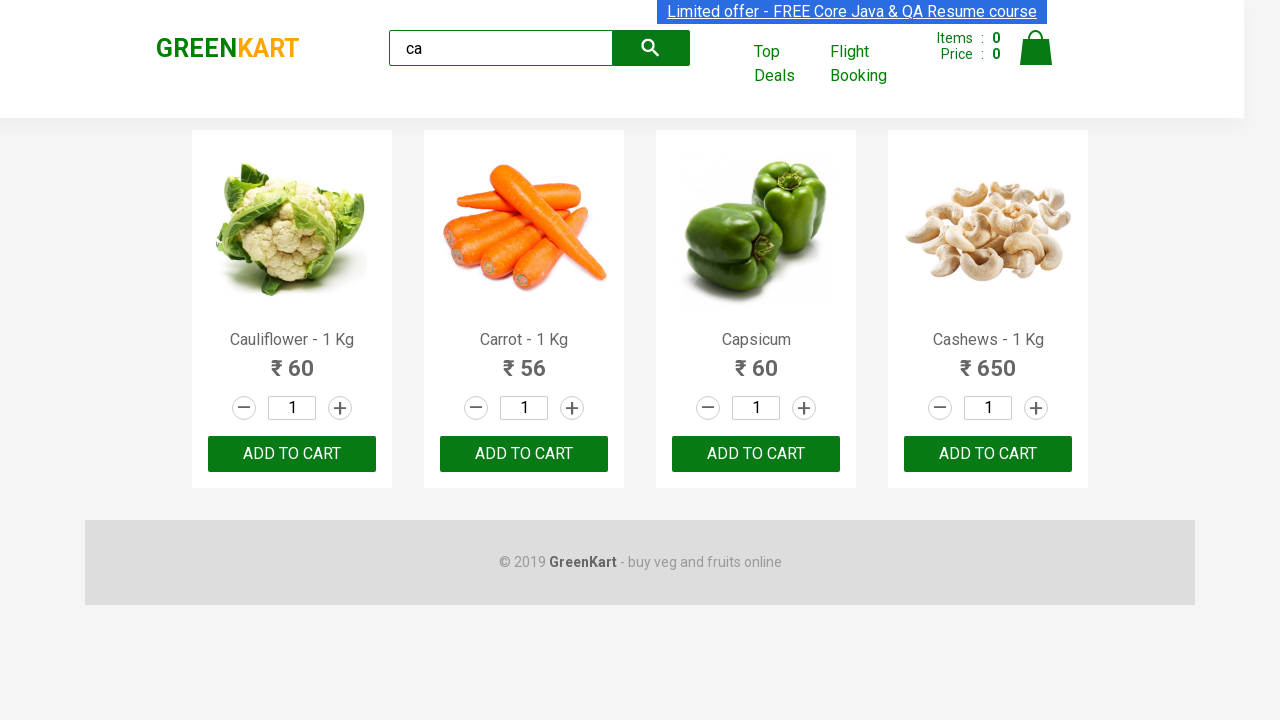

Retrieved all product elements from the page
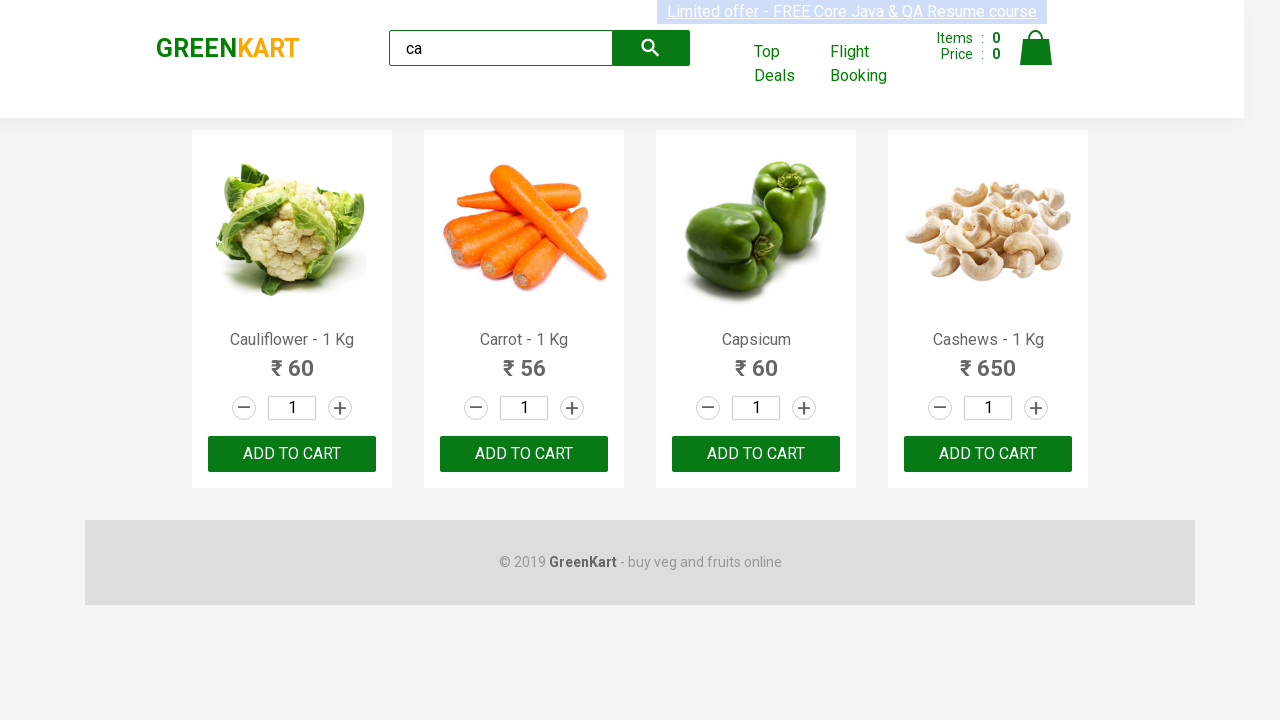

Retrieved product name: Cauliflower - 1 Kg
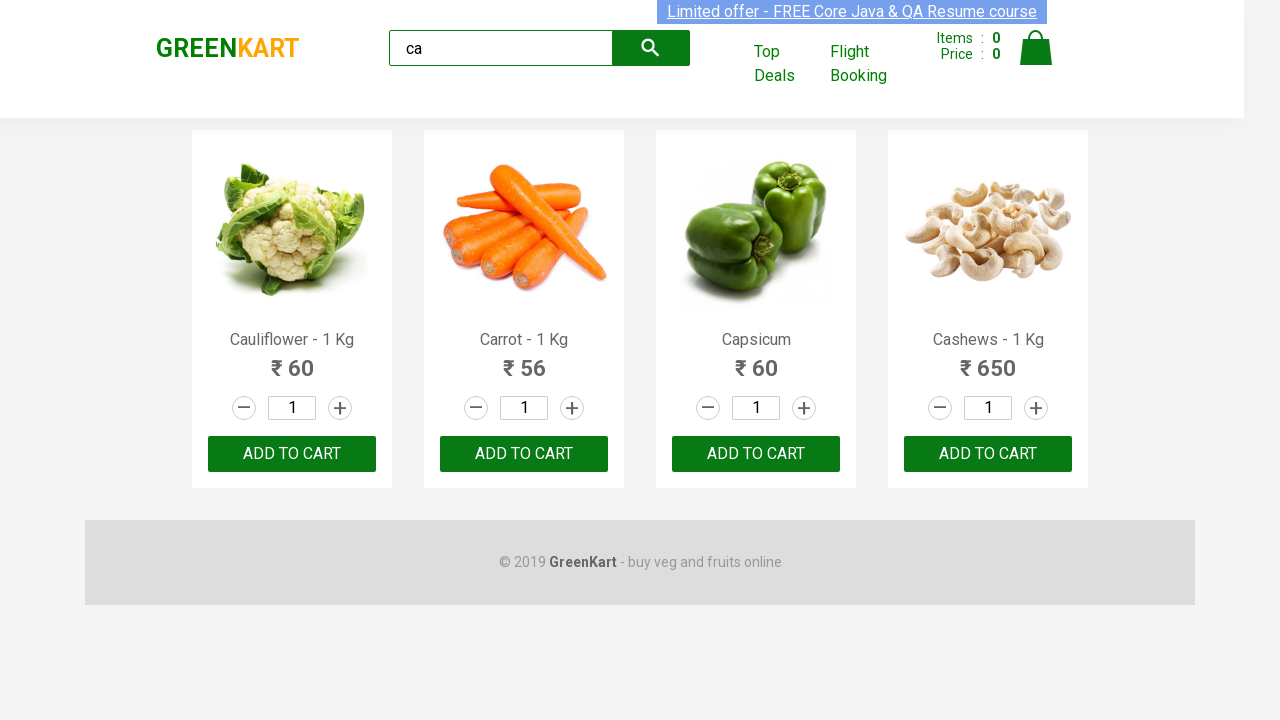

Retrieved product name: Carrot - 1 Kg
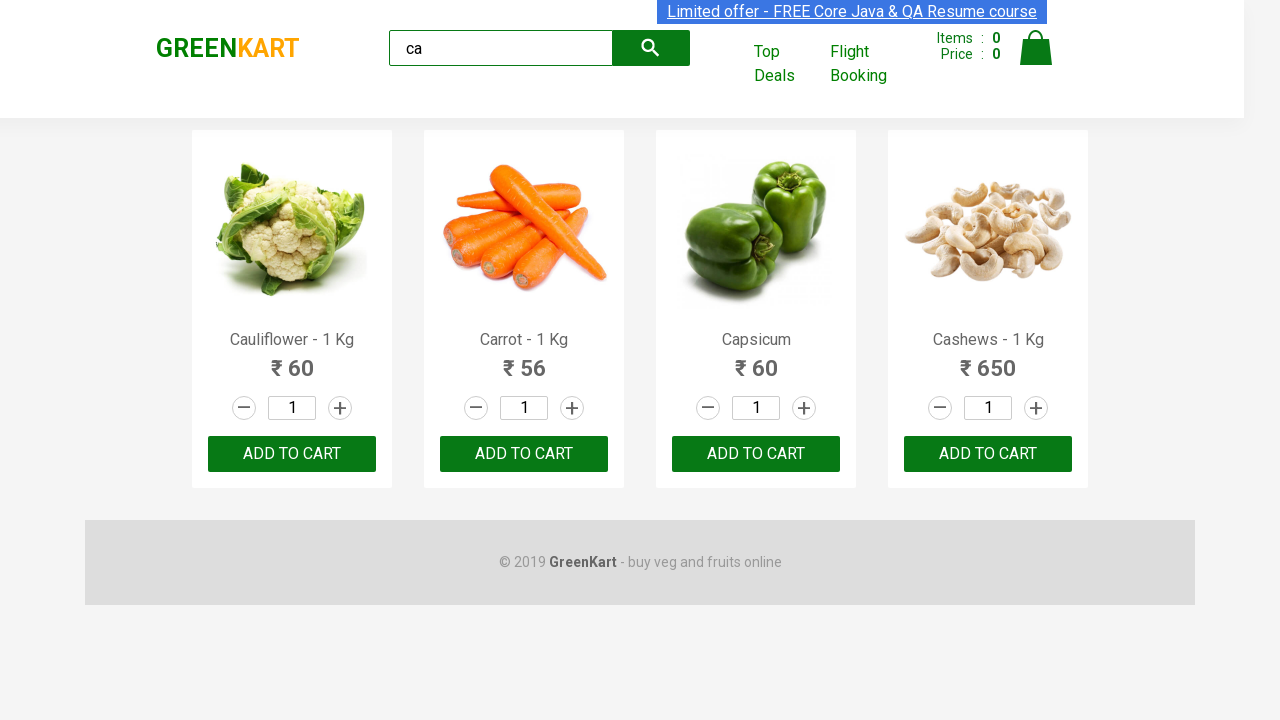

Clicked 'ADD TO CART' button for Carrot product at (524, 454) on .products .product >> nth=1 >> button
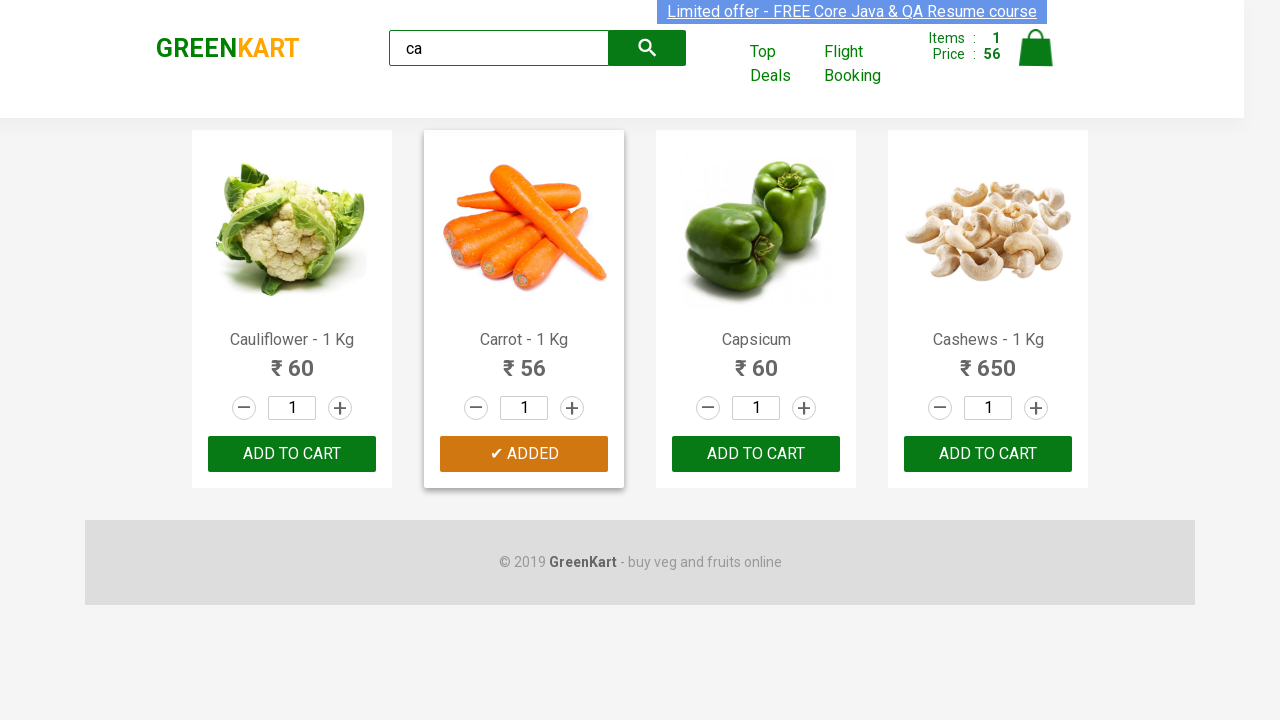

Located brand logo element
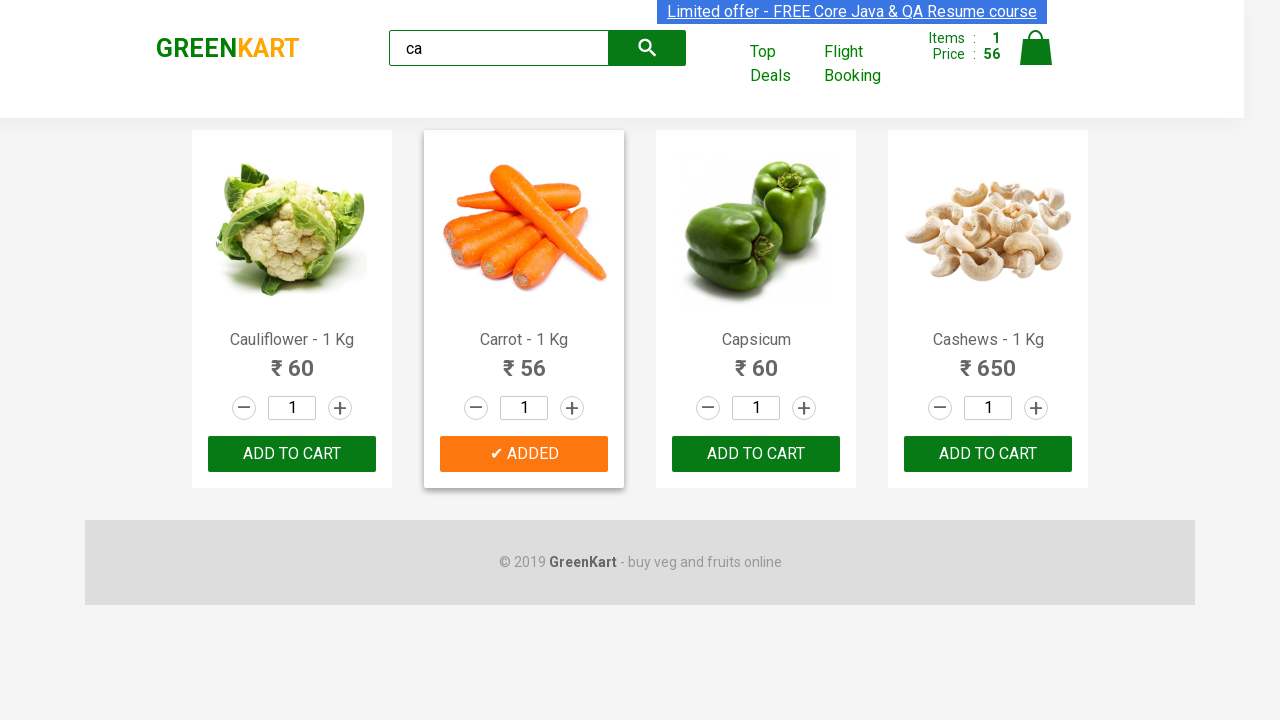

Verified brand logo text: GREENKART
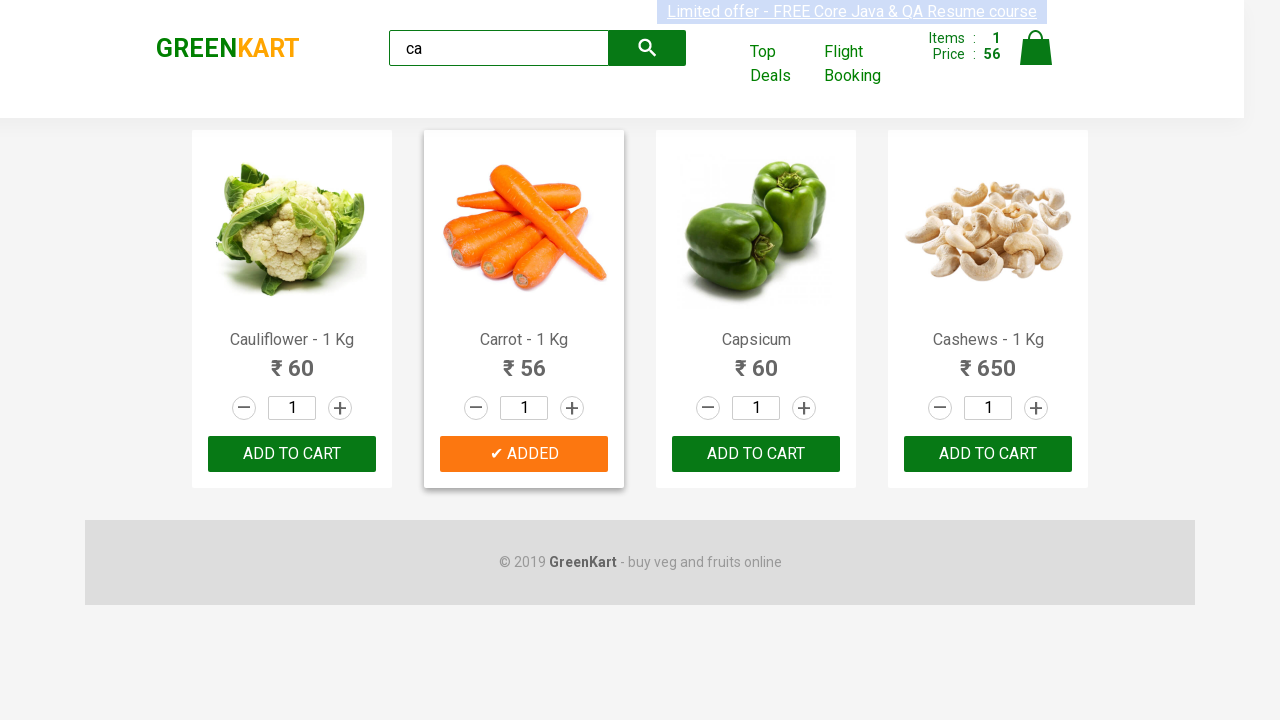

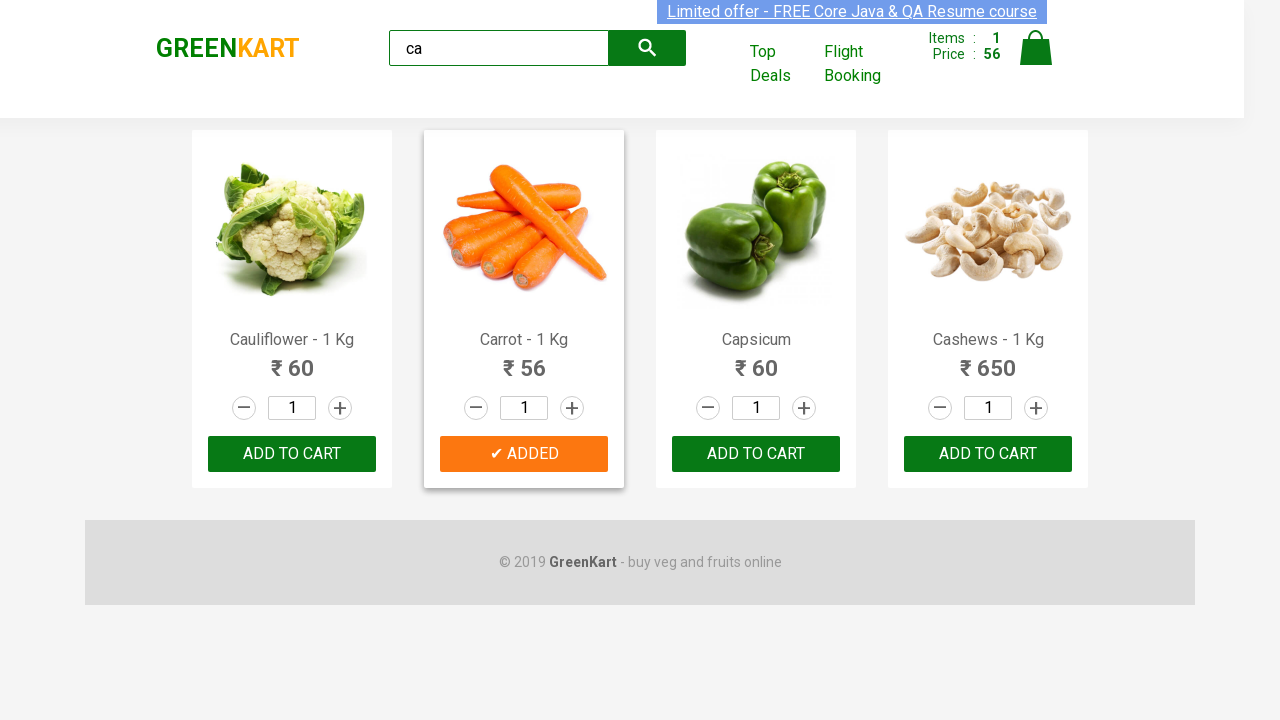